Tests resize functionality by dragging the resize handle of a resizable element to make it larger

Starting URL: https://jqueryui.com/resizable/

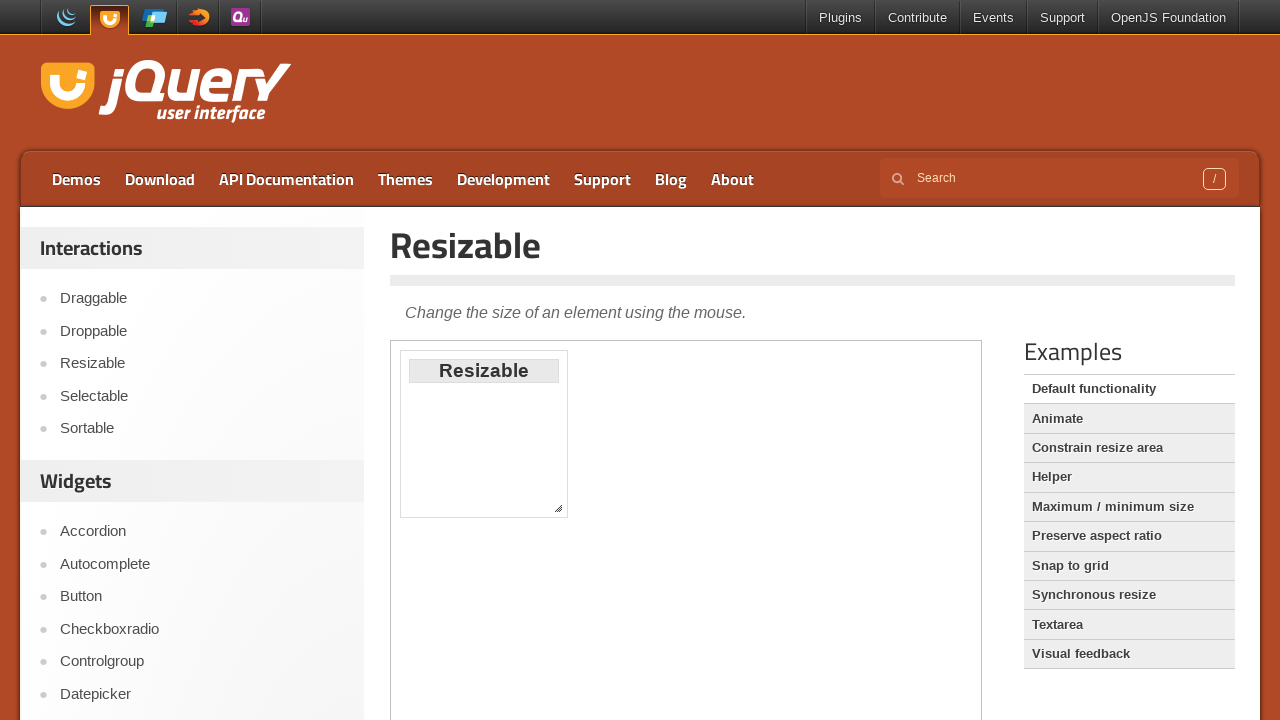

Located the demo iframe
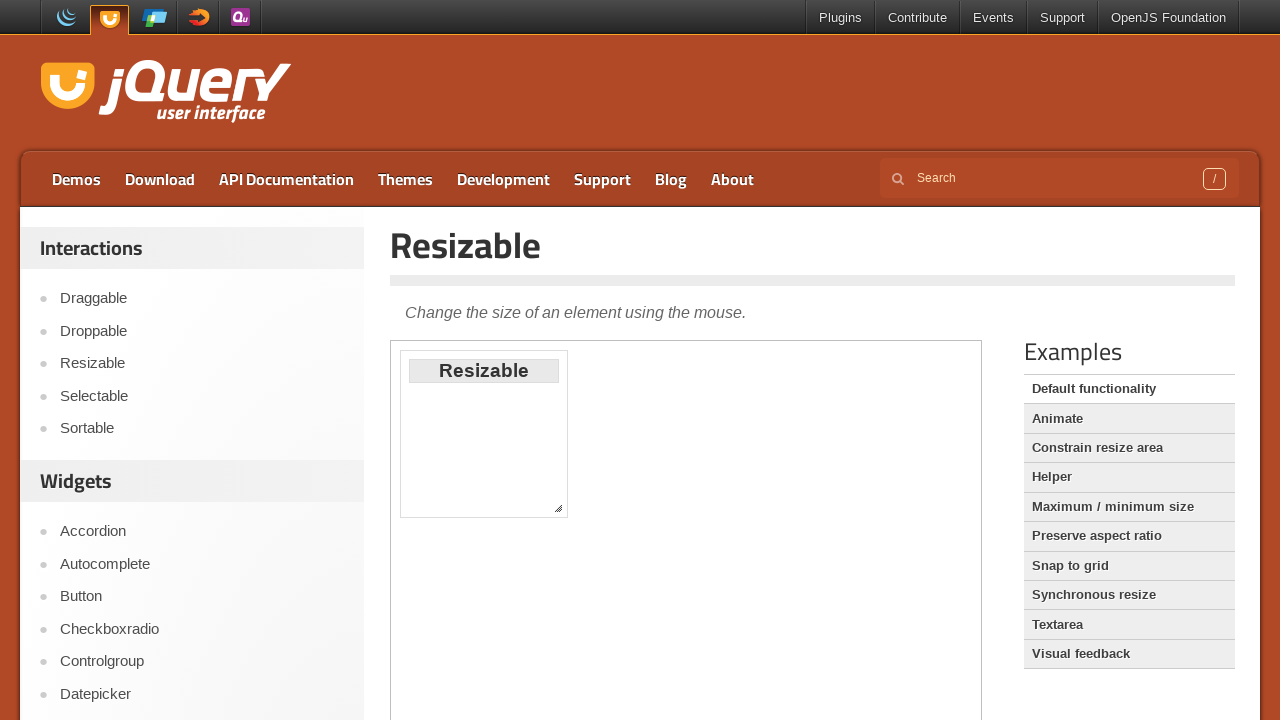

Located the resize handle (southeast corner)
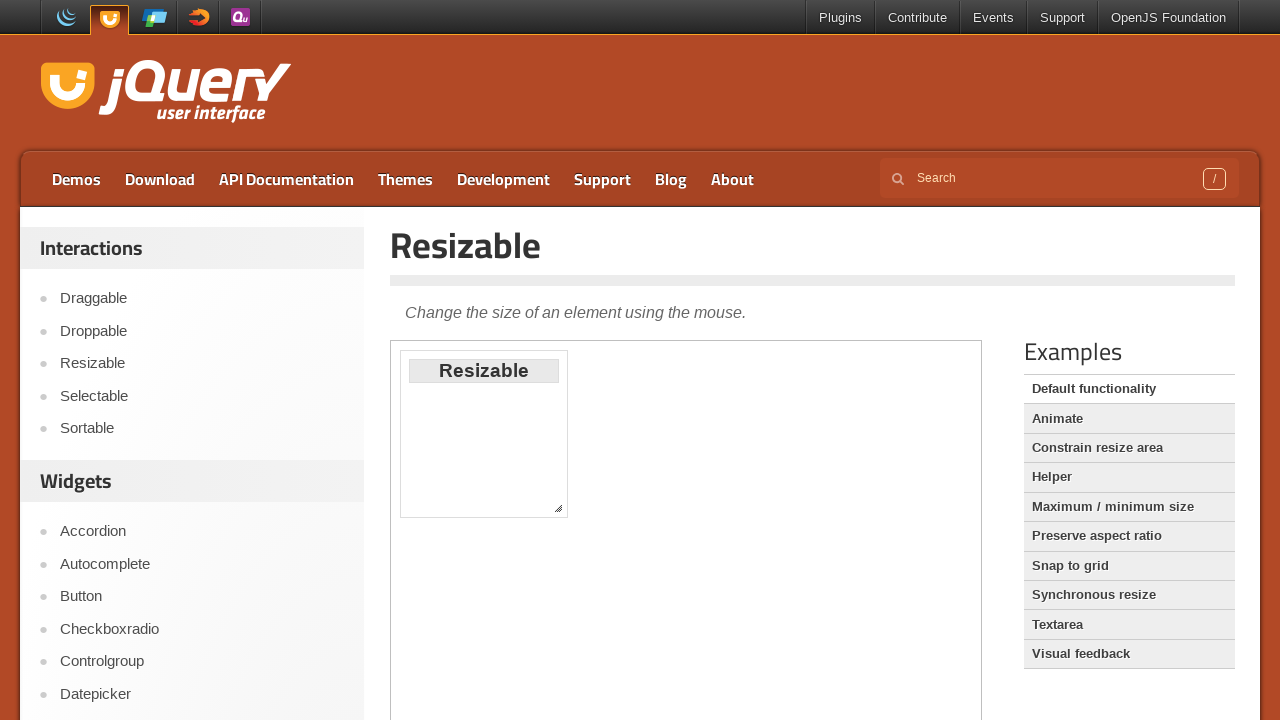

Retrieved bounding box of resize handle
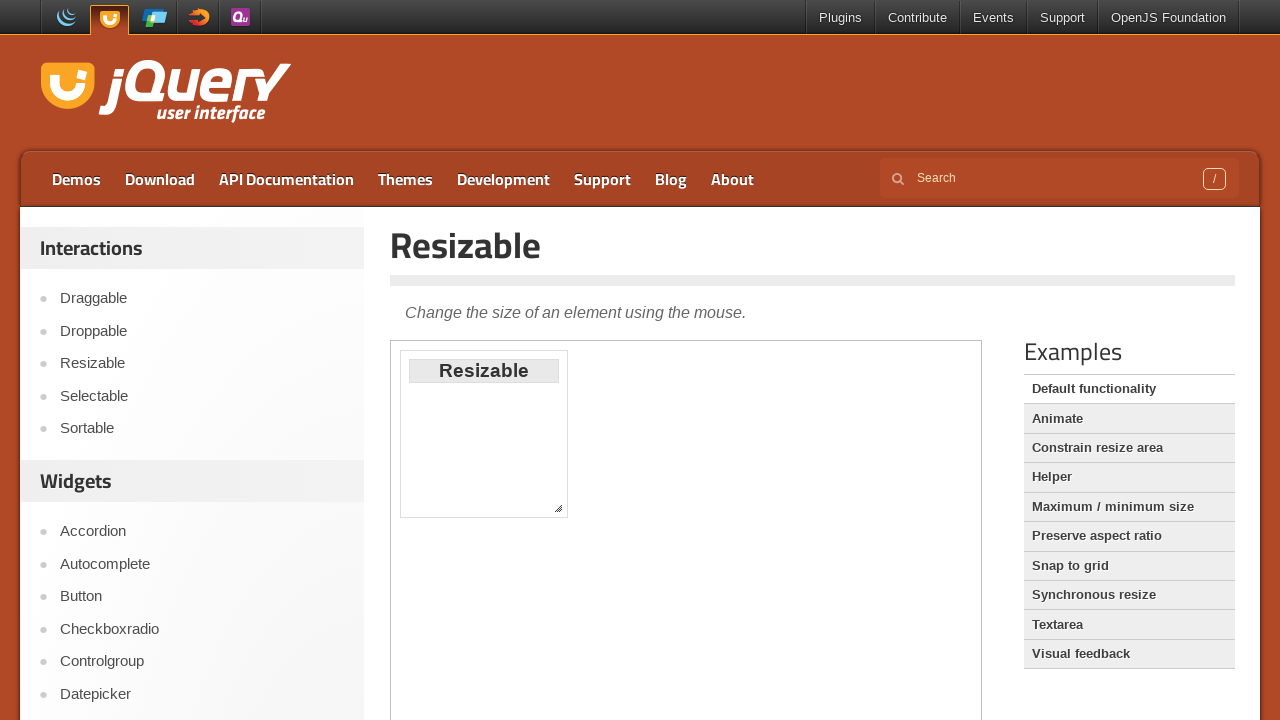

Moved mouse to center of resize handle at (558, 508)
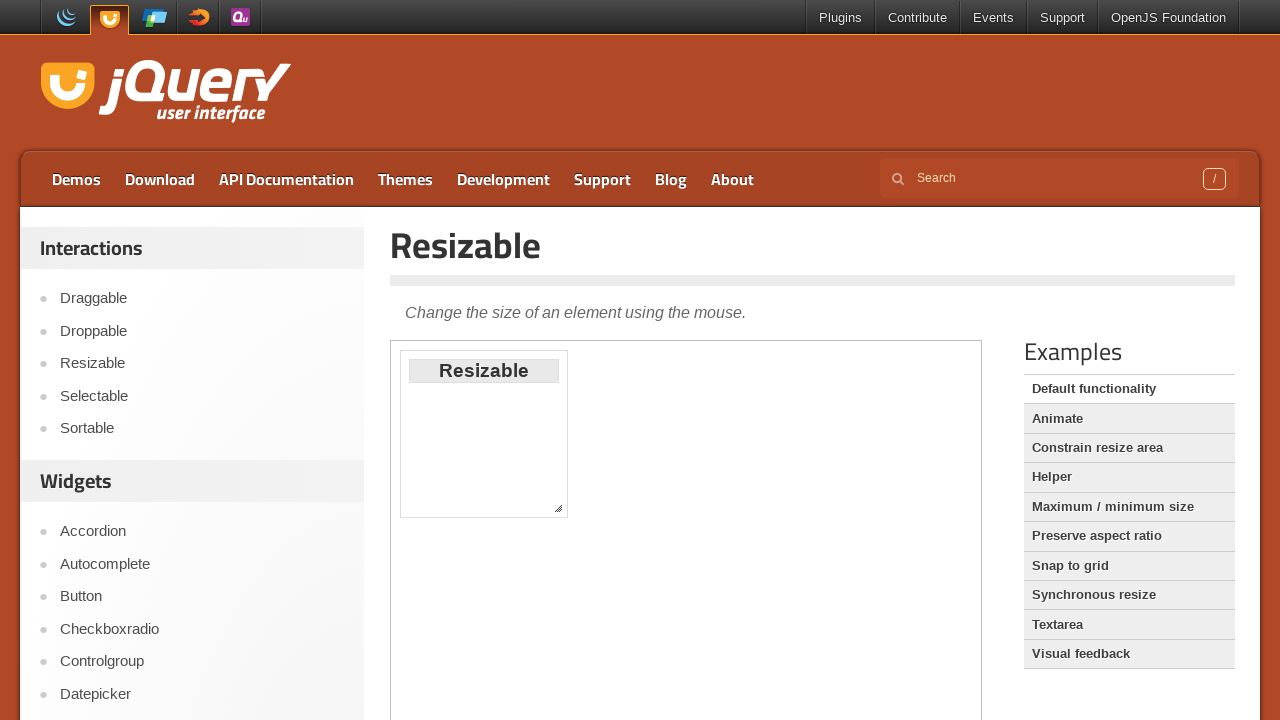

Pressed mouse button down on resize handle at (558, 508)
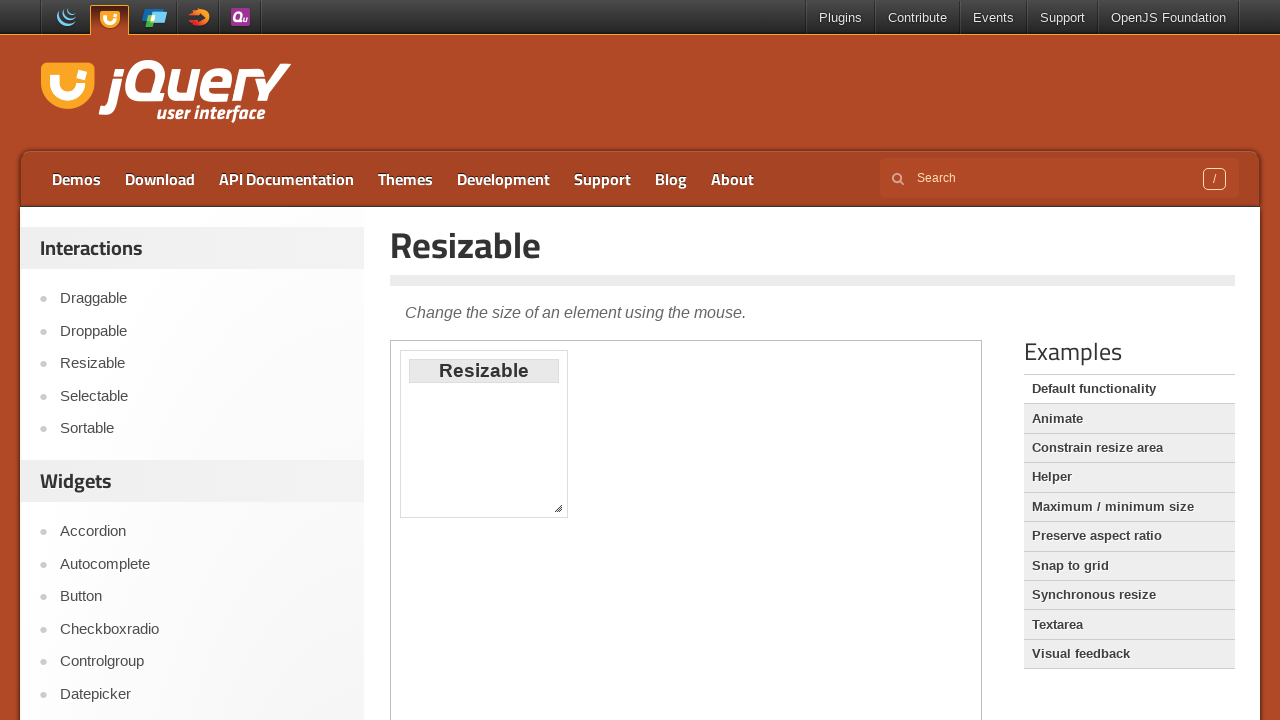

Dragged resize handle 100px right and 300px down at (658, 808)
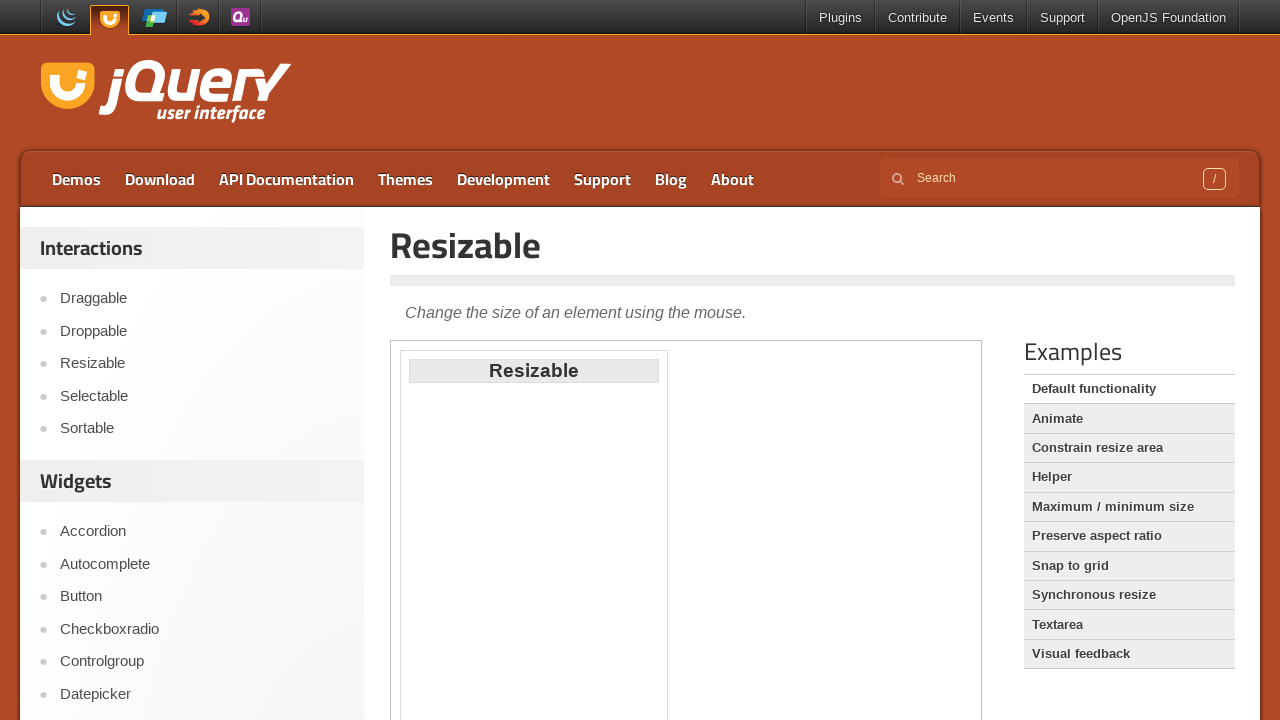

Released mouse button to complete resize operation at (658, 808)
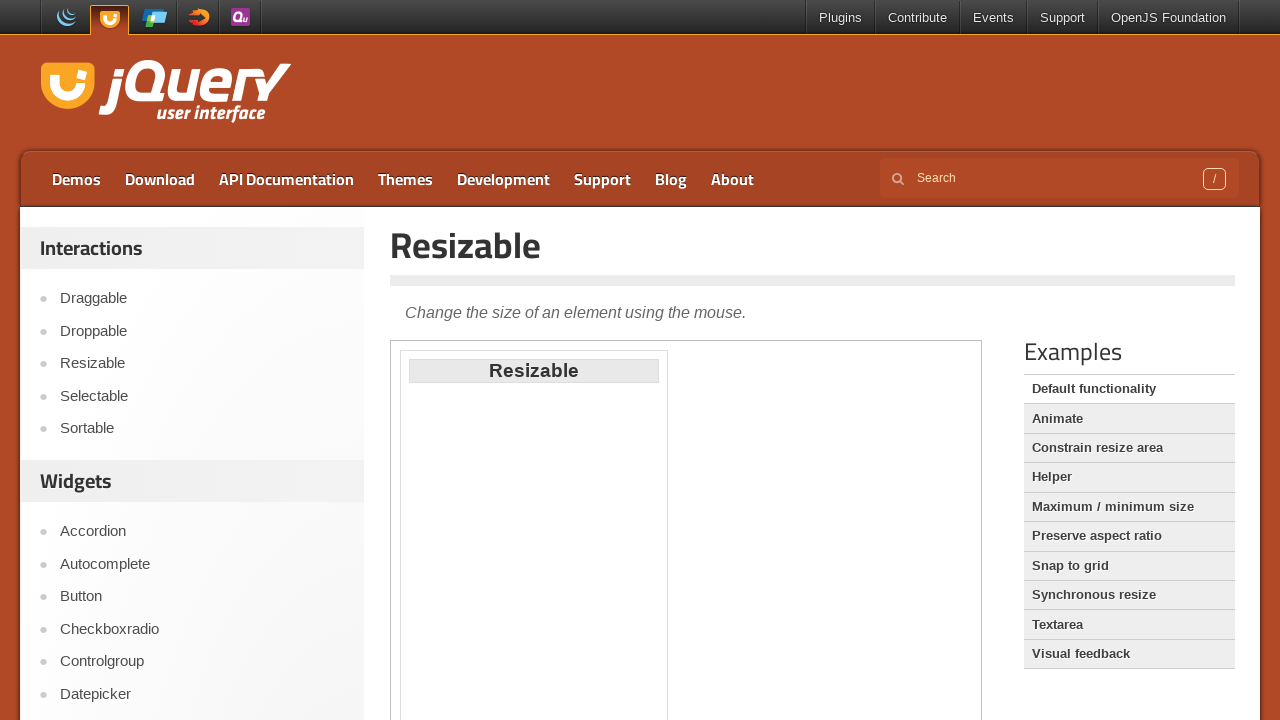

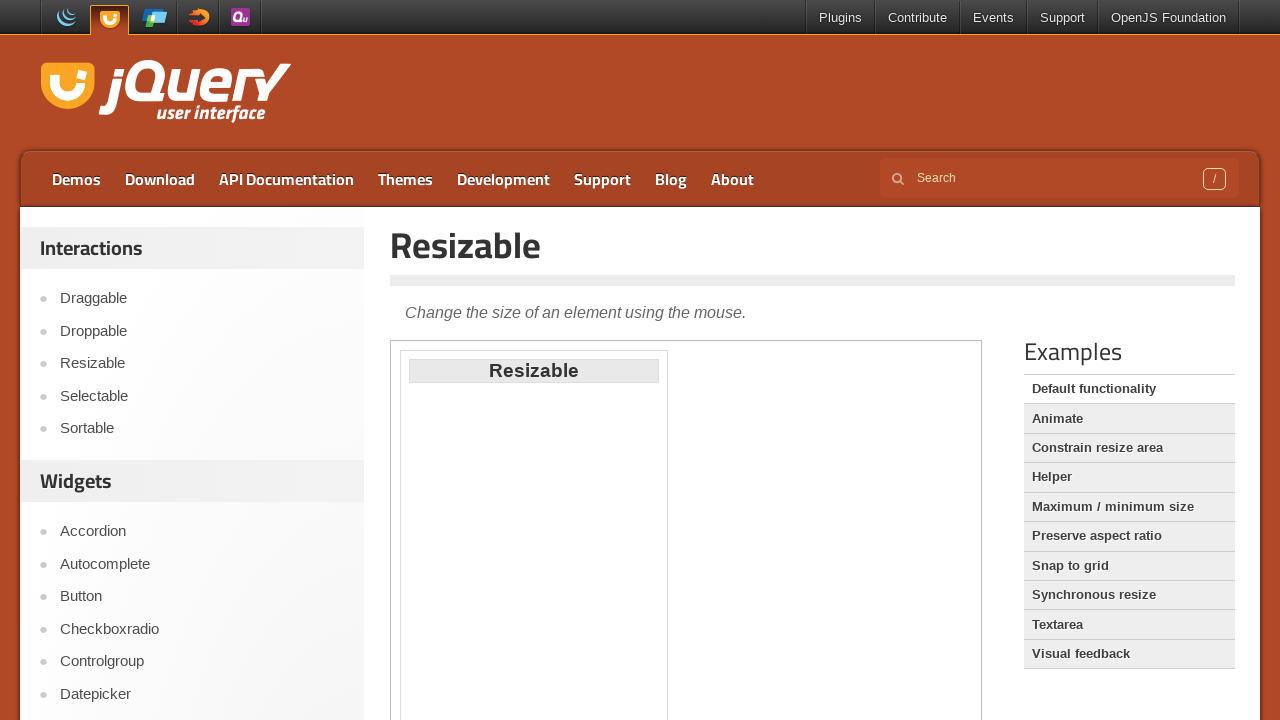